Tests a calculator web application by entering two numbers, selecting different arithmetic operators (addition, subtraction, multiplication, division), clicking calculate, and verifying the results including division by zero handling.

Starting URL: https://safatelli.github.io/tp-test-logiciel/assets/calc.html

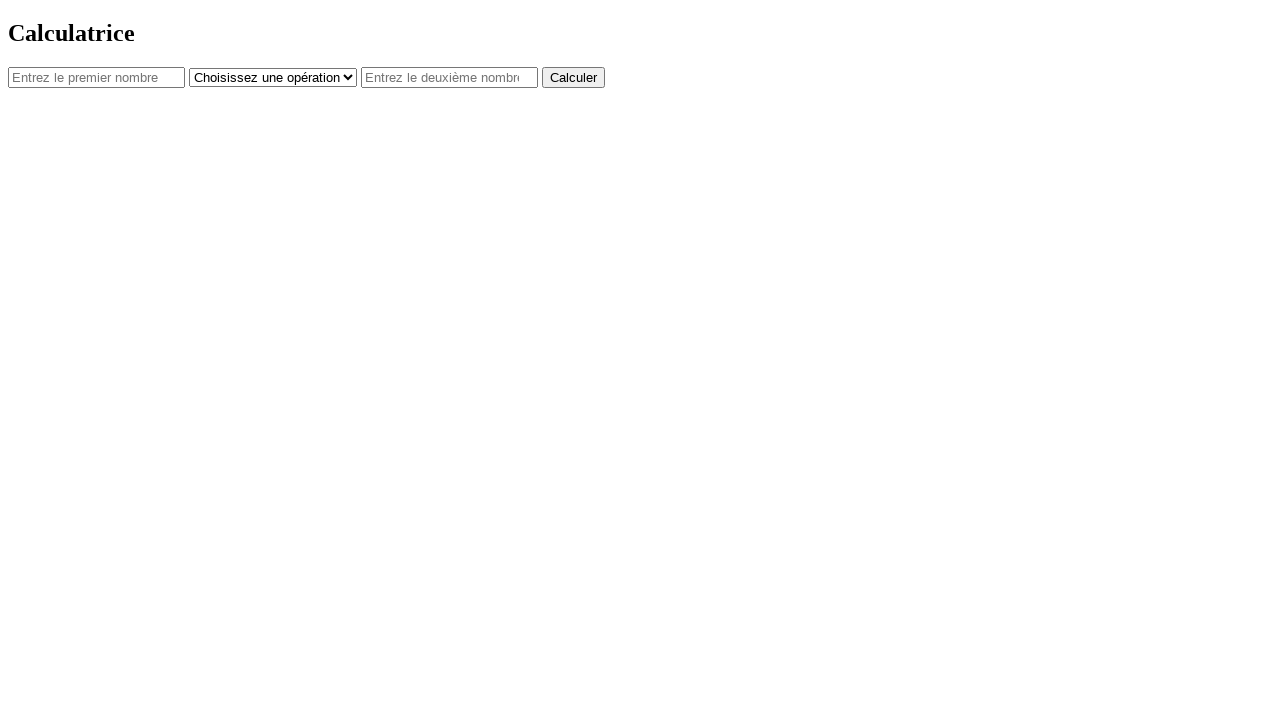

Clicked on first number input field at (96, 77) on #num1
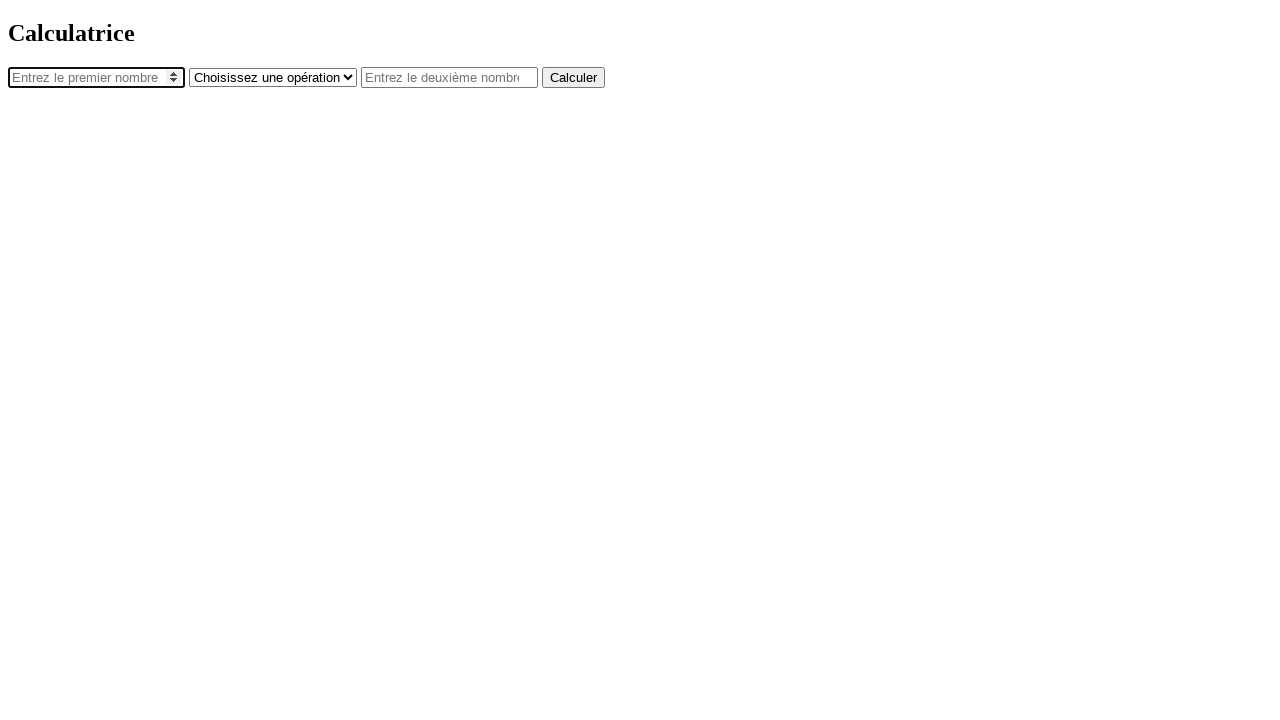

Entered 4 in first number field on #num1
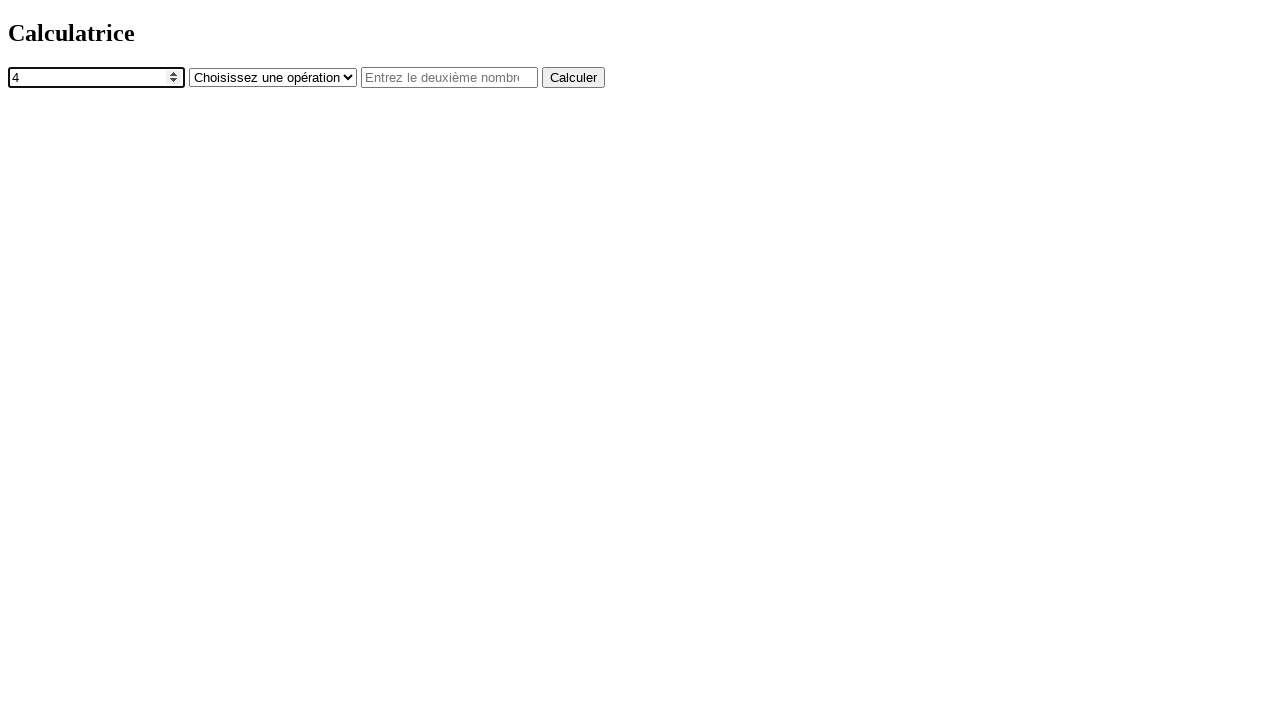

Clicked on second number input field at (450, 77) on #num2
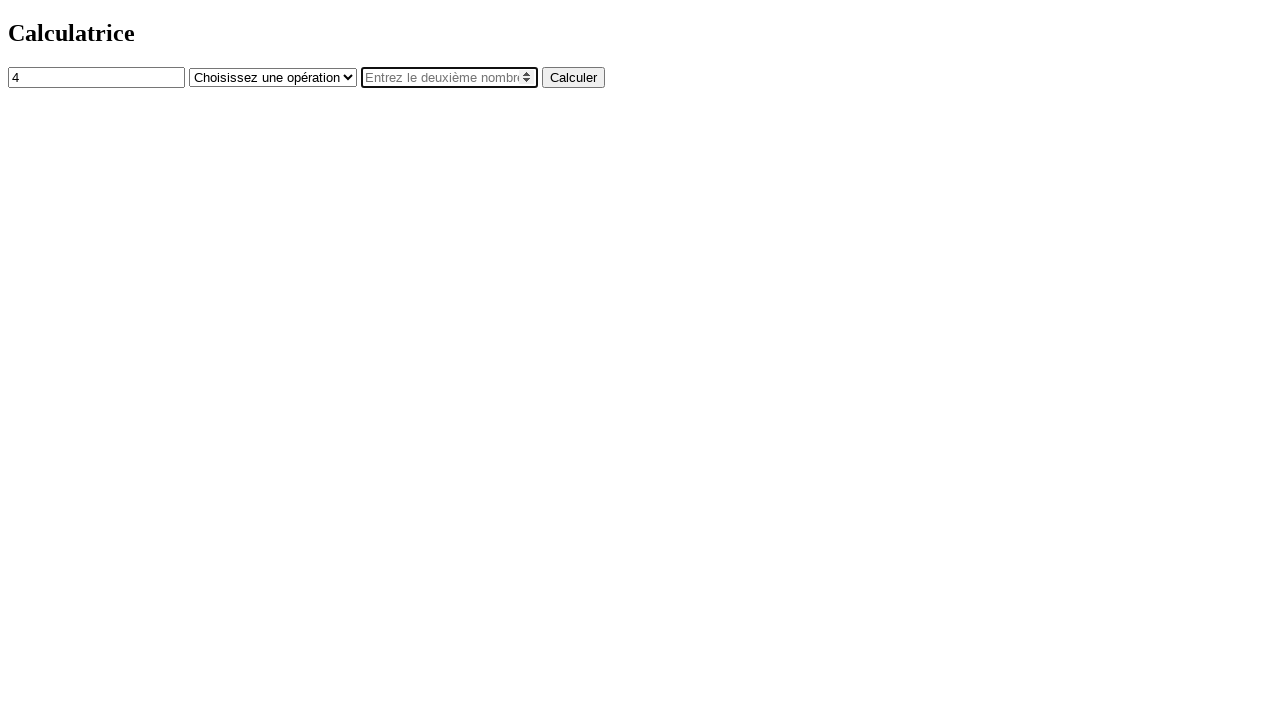

Entered 2 in second number field on #num2
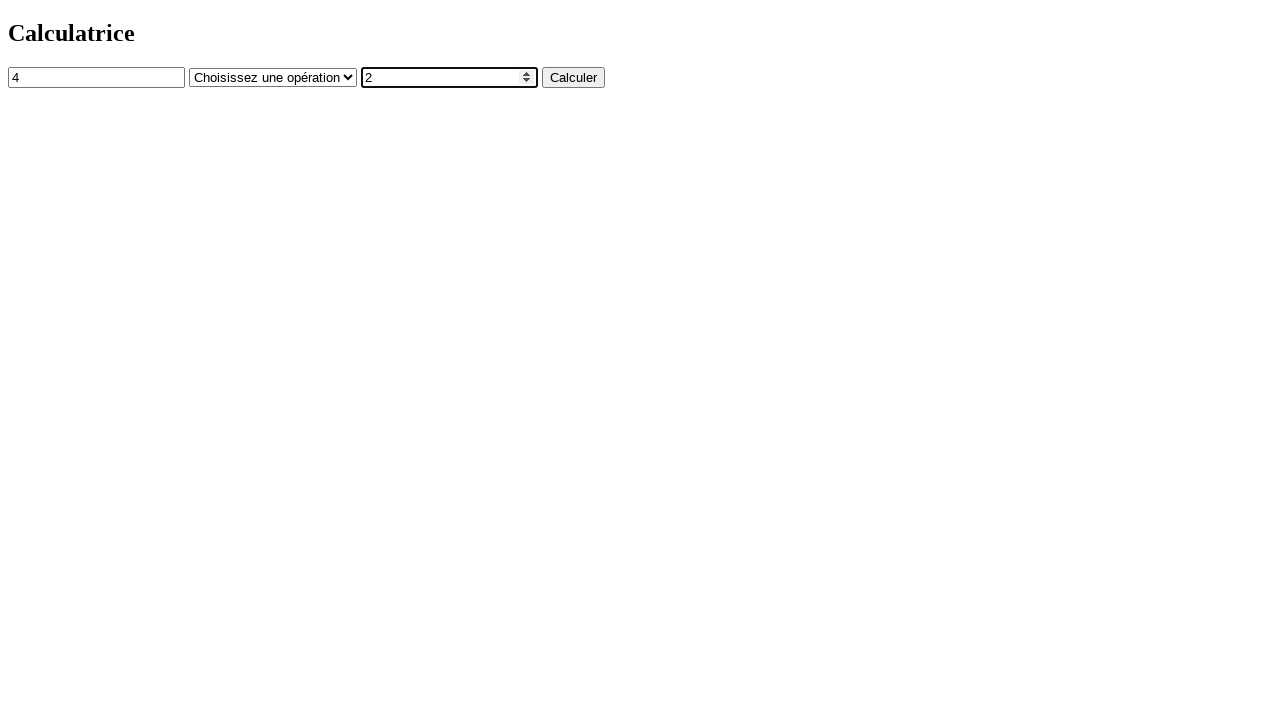

Clicked on operator dropdown at (273, 77) on #operator
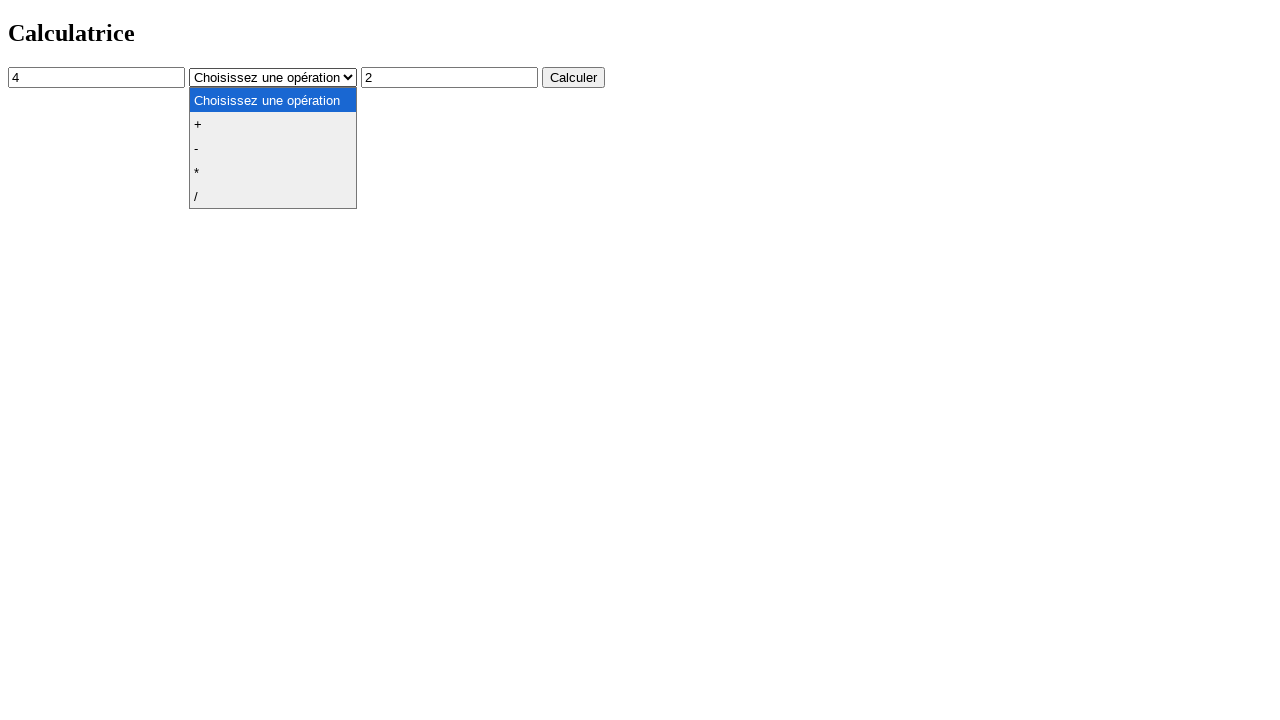

Selected addition operator (+) on #operator
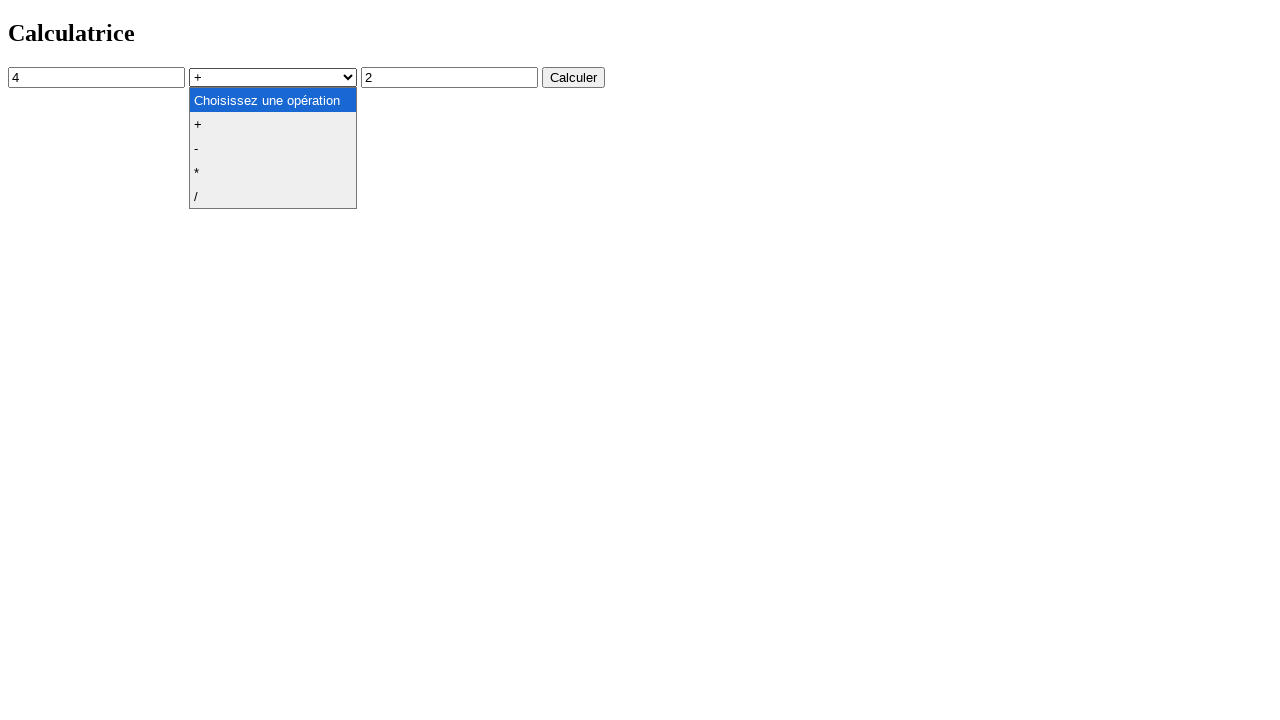

Clicked calculate button for addition (4 + 2) at (574, 77) on button
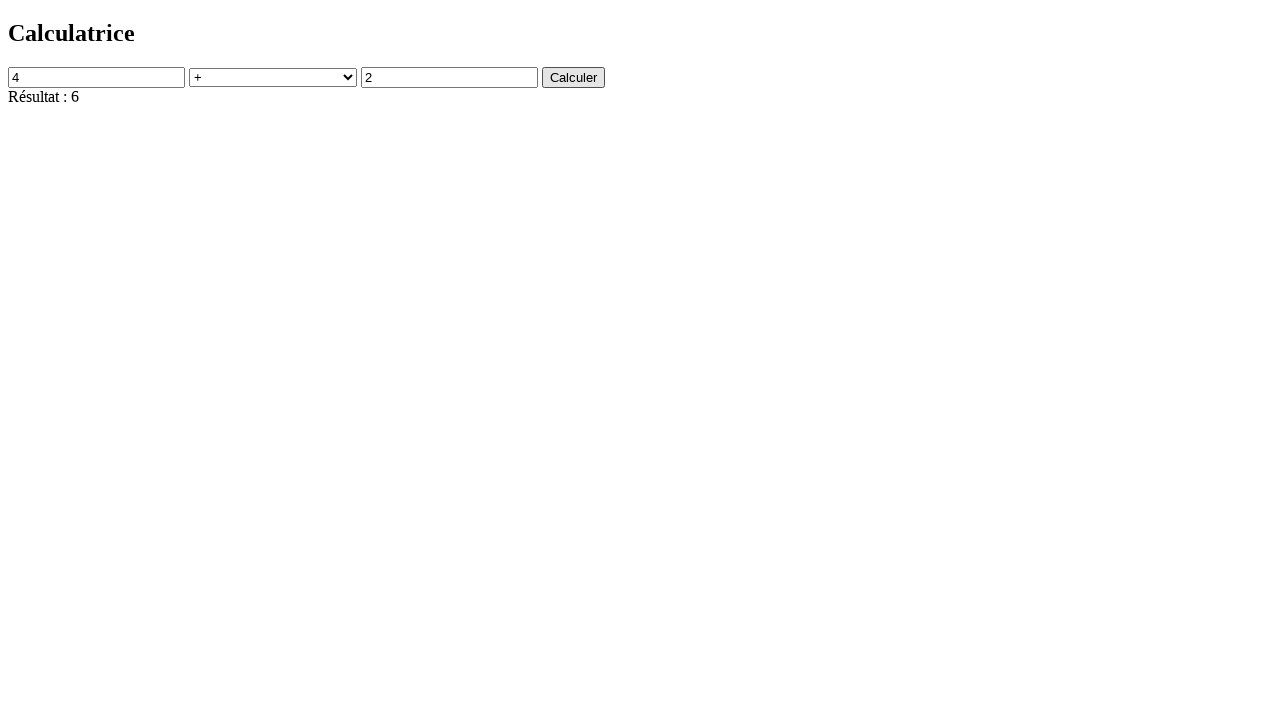

Addition result displayed
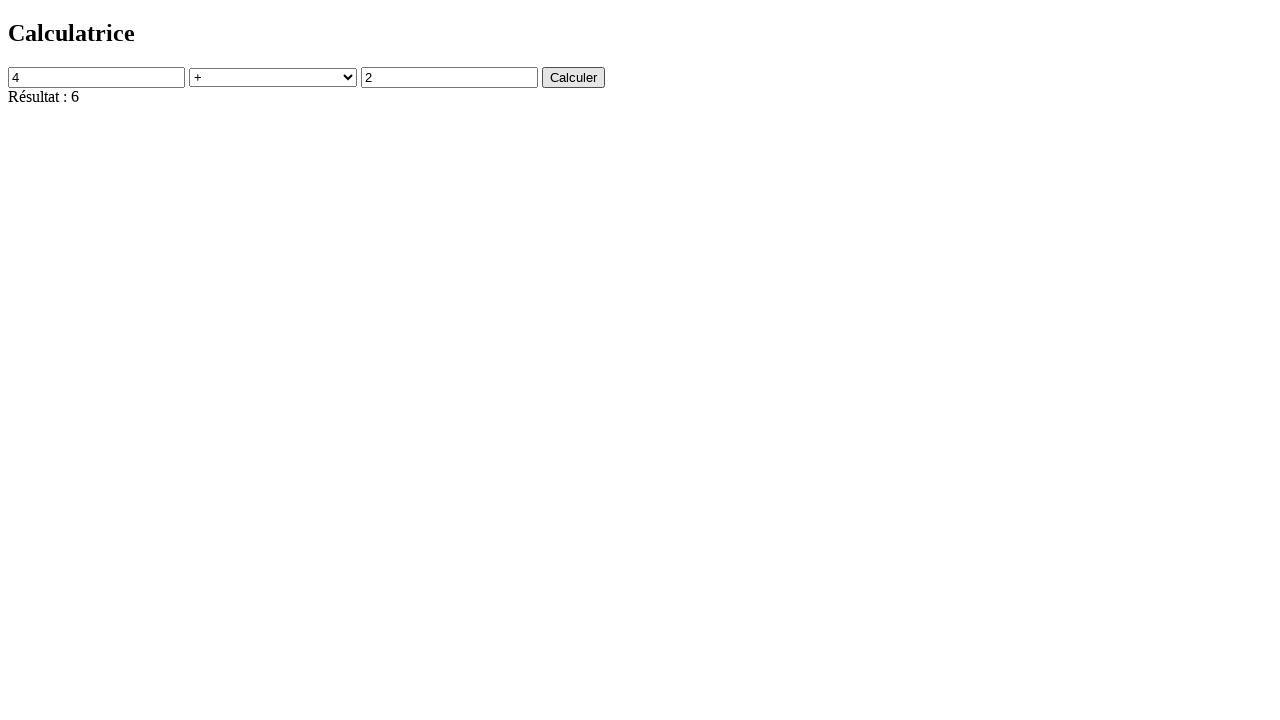

Clicked on operator dropdown for subtraction at (273, 77) on #operator
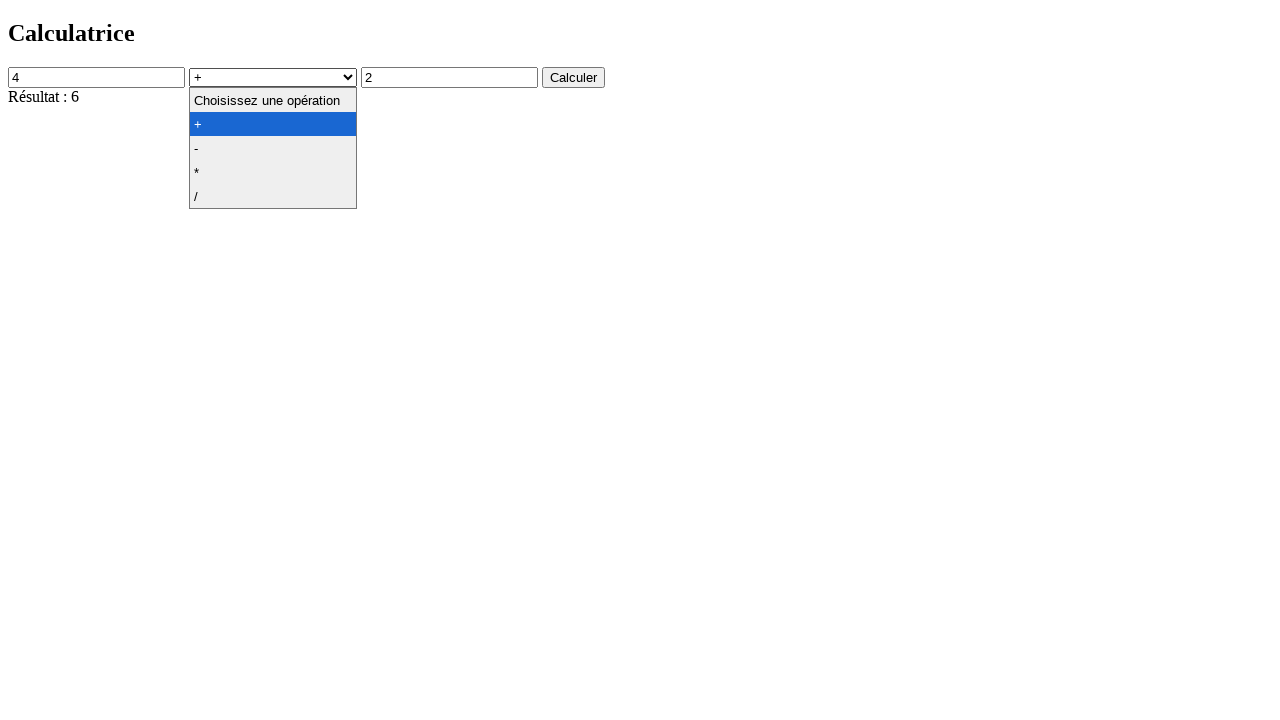

Selected subtraction operator (-) on #operator
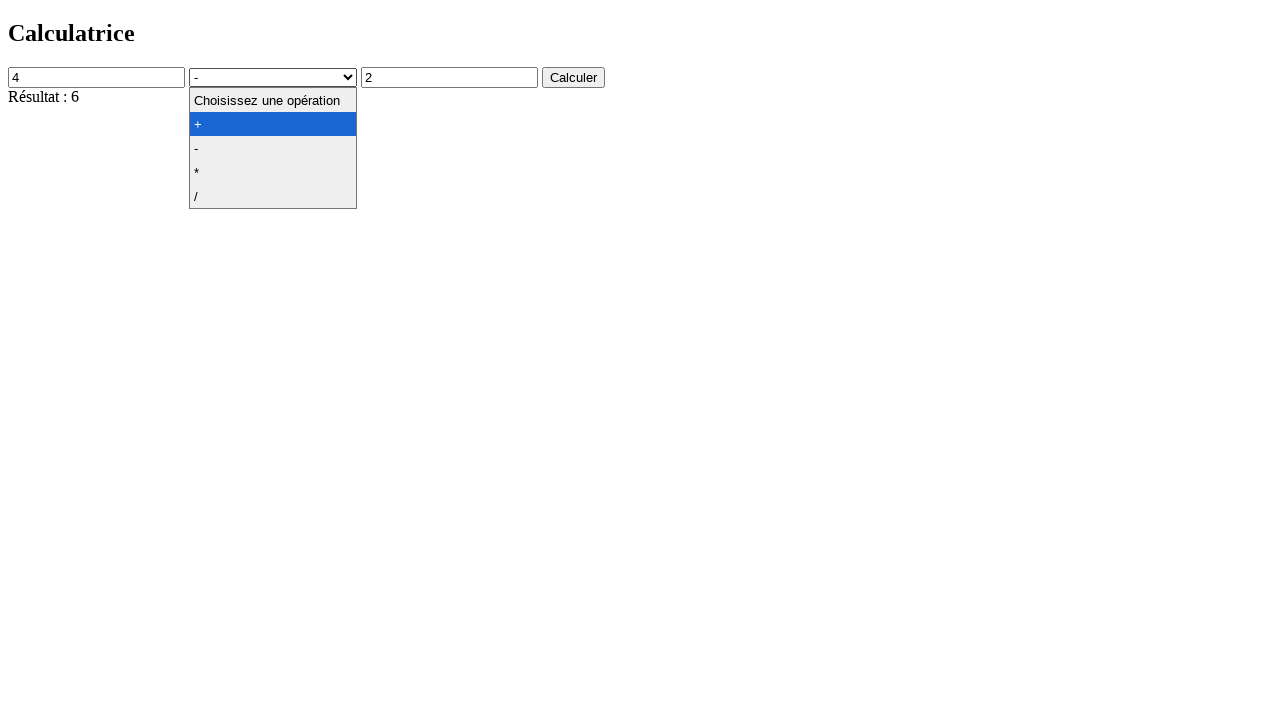

Clicked calculate button for subtraction (4 - 2) at (574, 77) on button
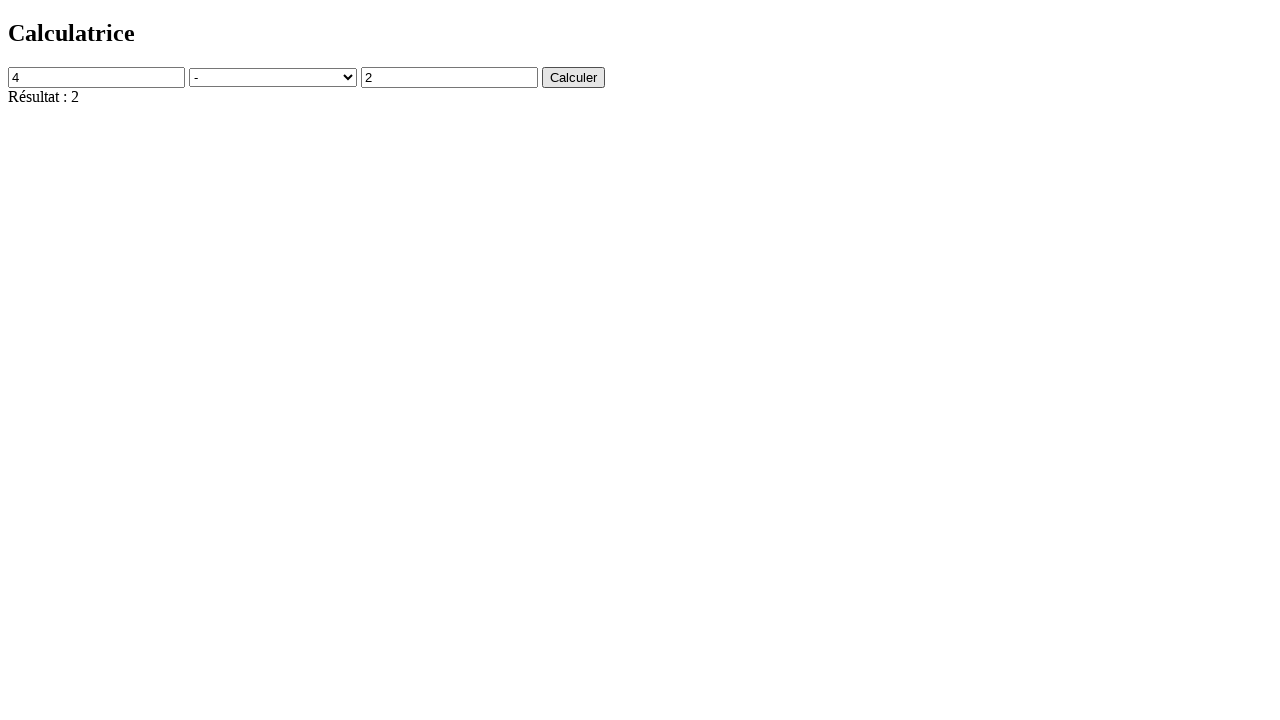

Clicked on operator dropdown for multiplication at (273, 77) on #operator
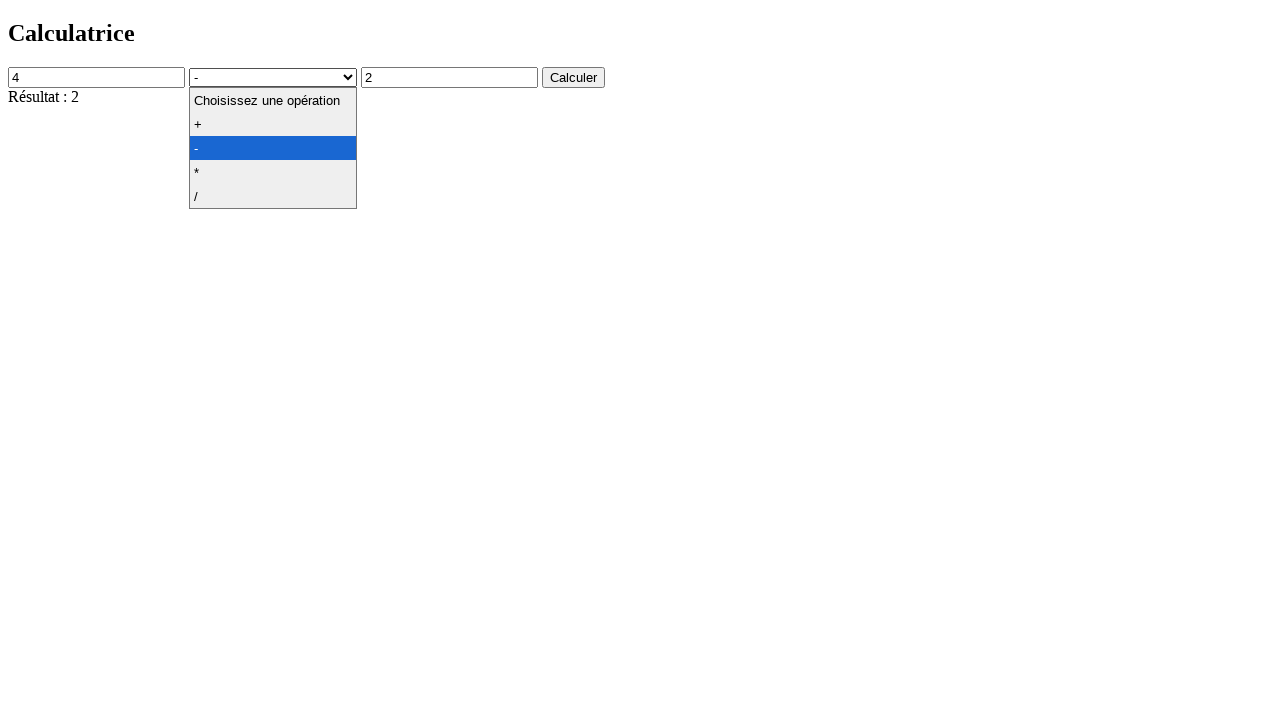

Selected multiplication operator (*) on #operator
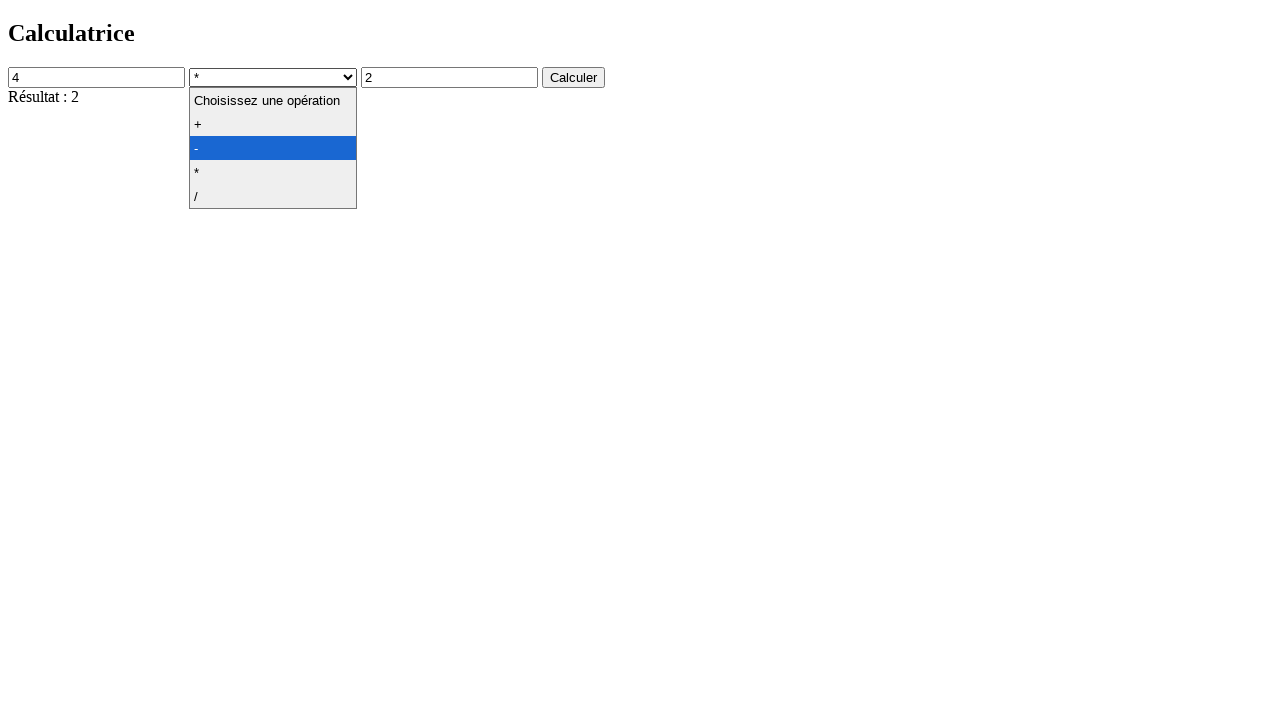

Clicked calculate button for multiplication (4 * 2) at (574, 77) on button
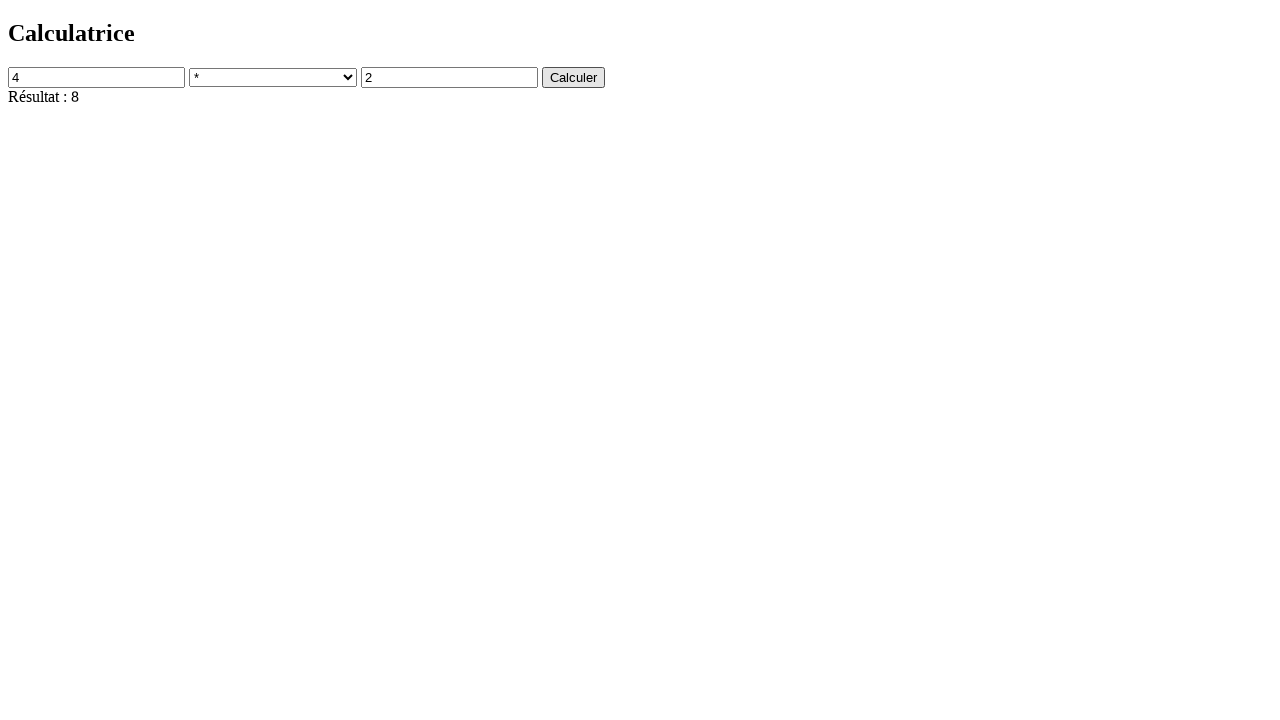

Clicked on operator dropdown for division at (273, 77) on #operator
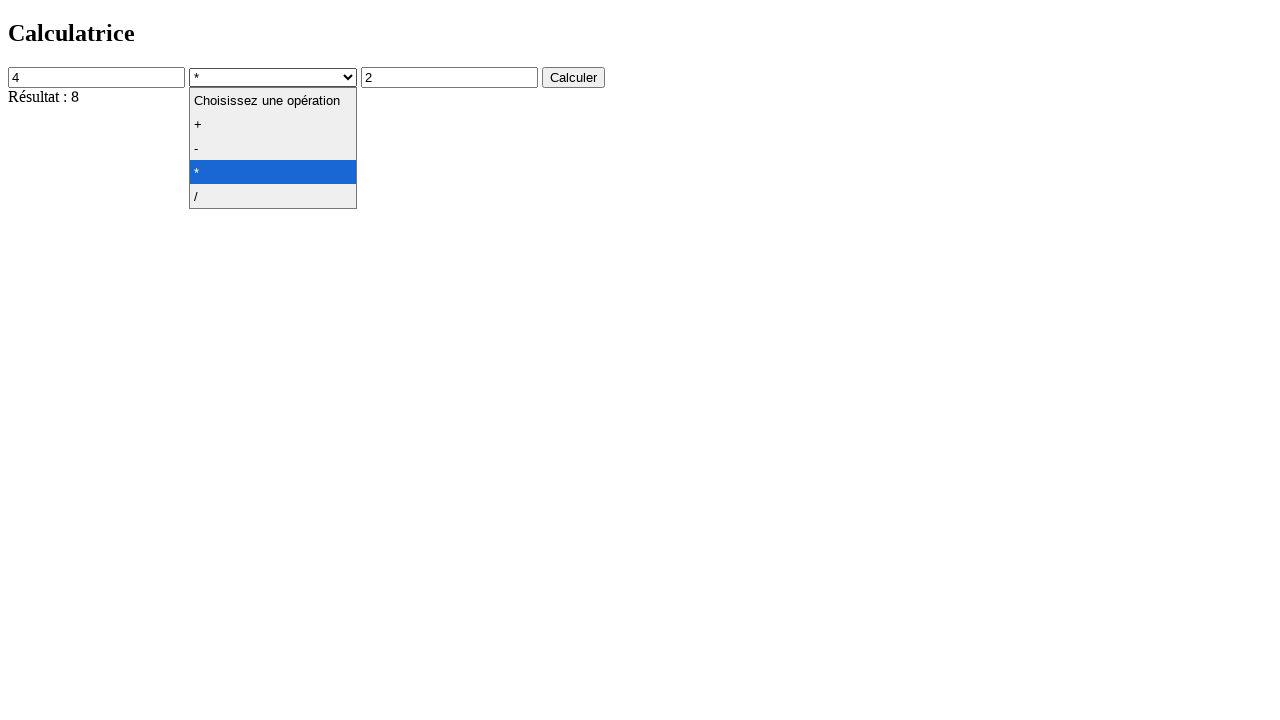

Selected division operator (/) on #operator
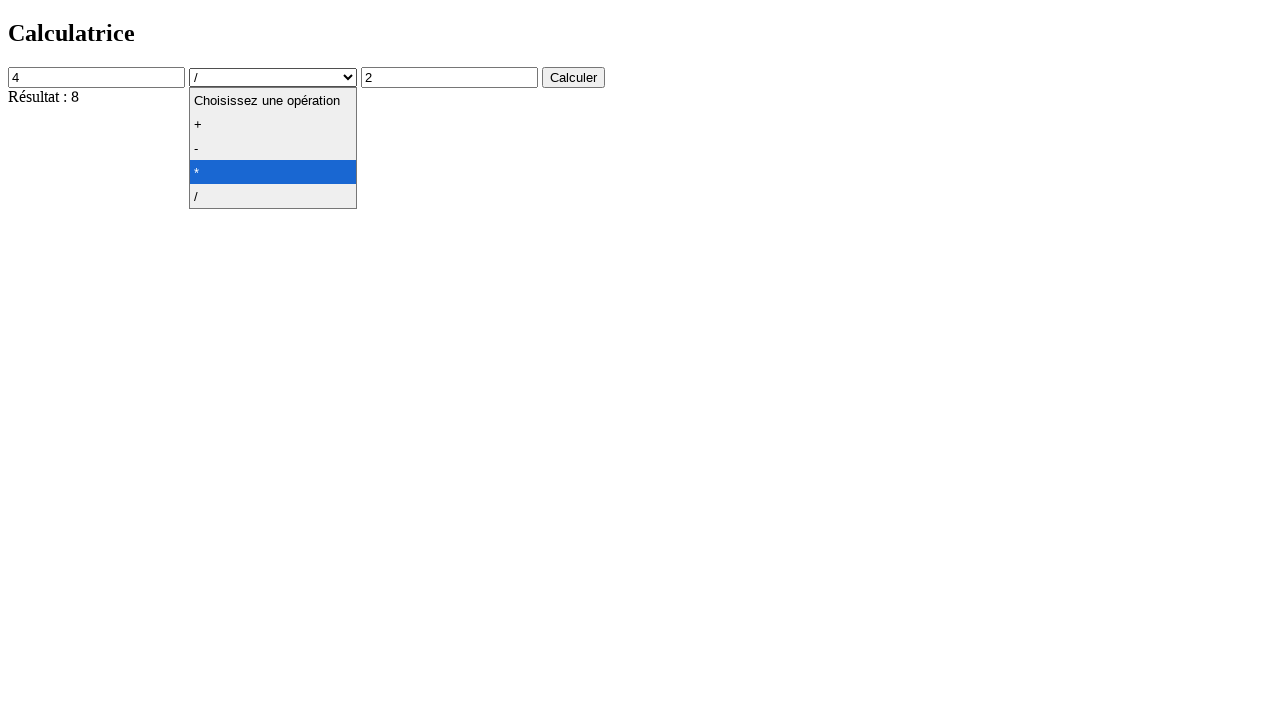

Clicked calculate button for division (4 / 2) at (574, 77) on button
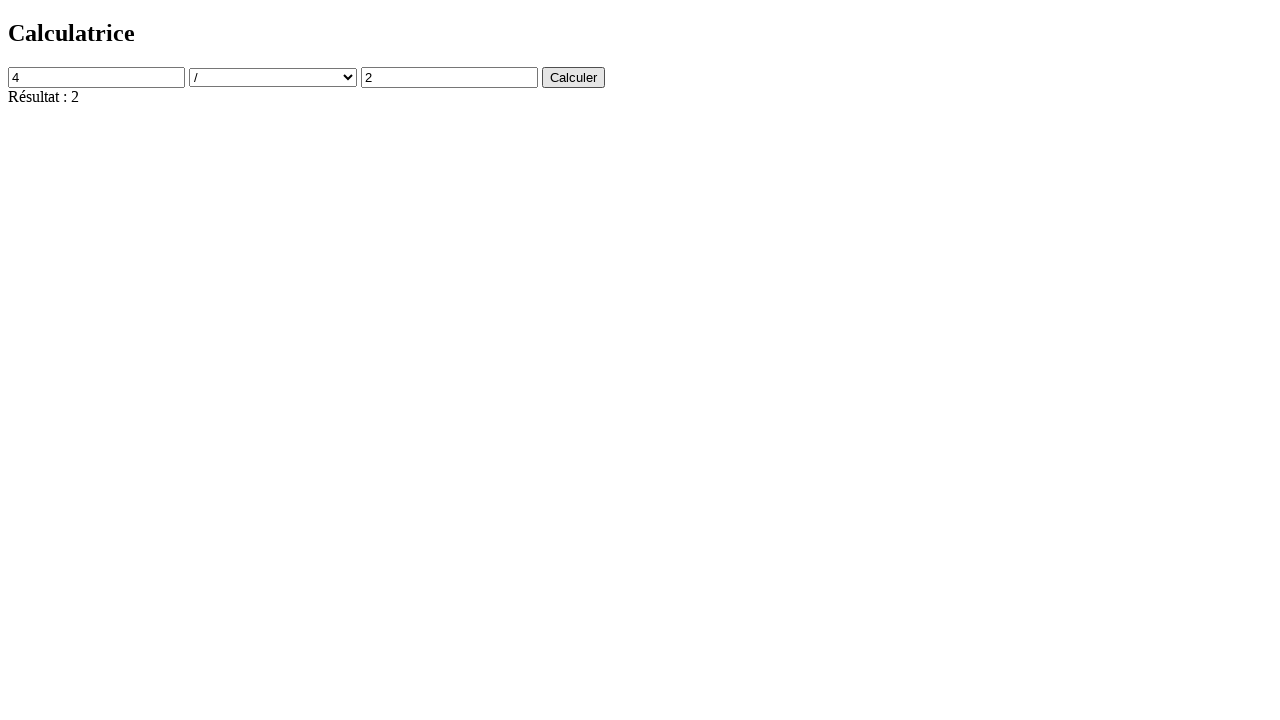

Entered 0 in second number field to test division by zero on #num2
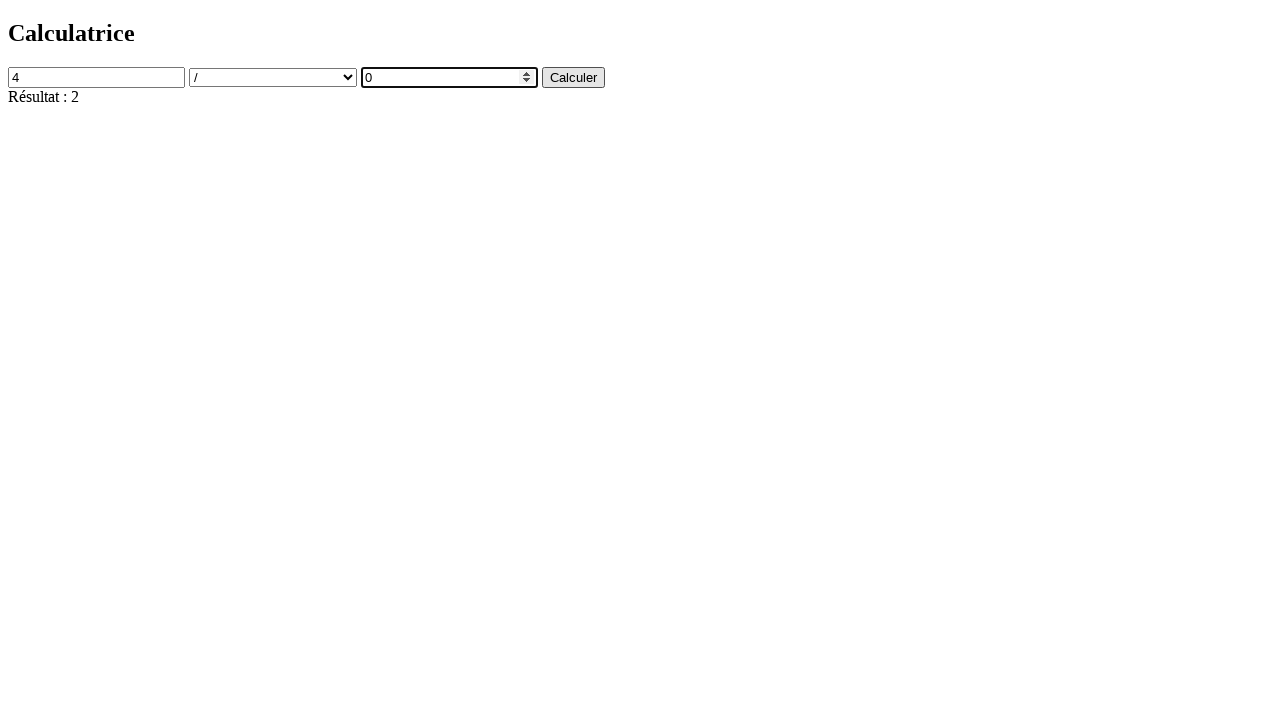

Clicked calculate button for division by zero (4 / 0) at (574, 77) on button
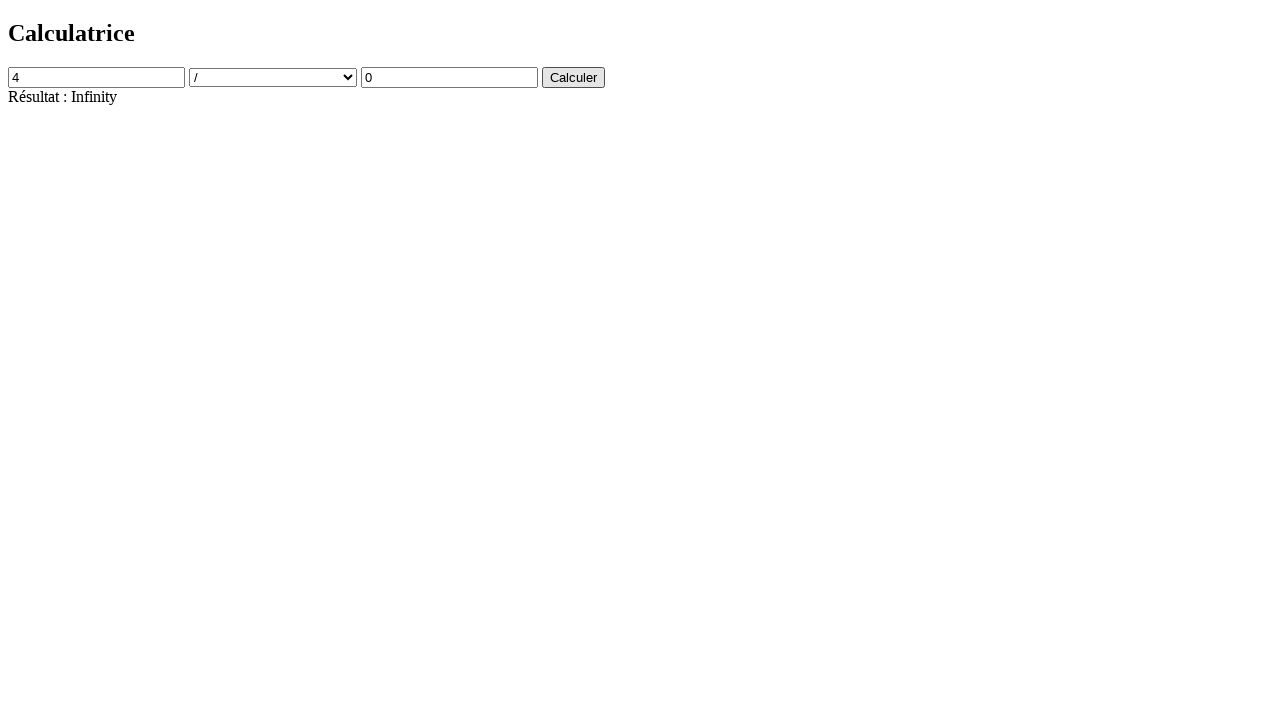

Division by zero result displayed
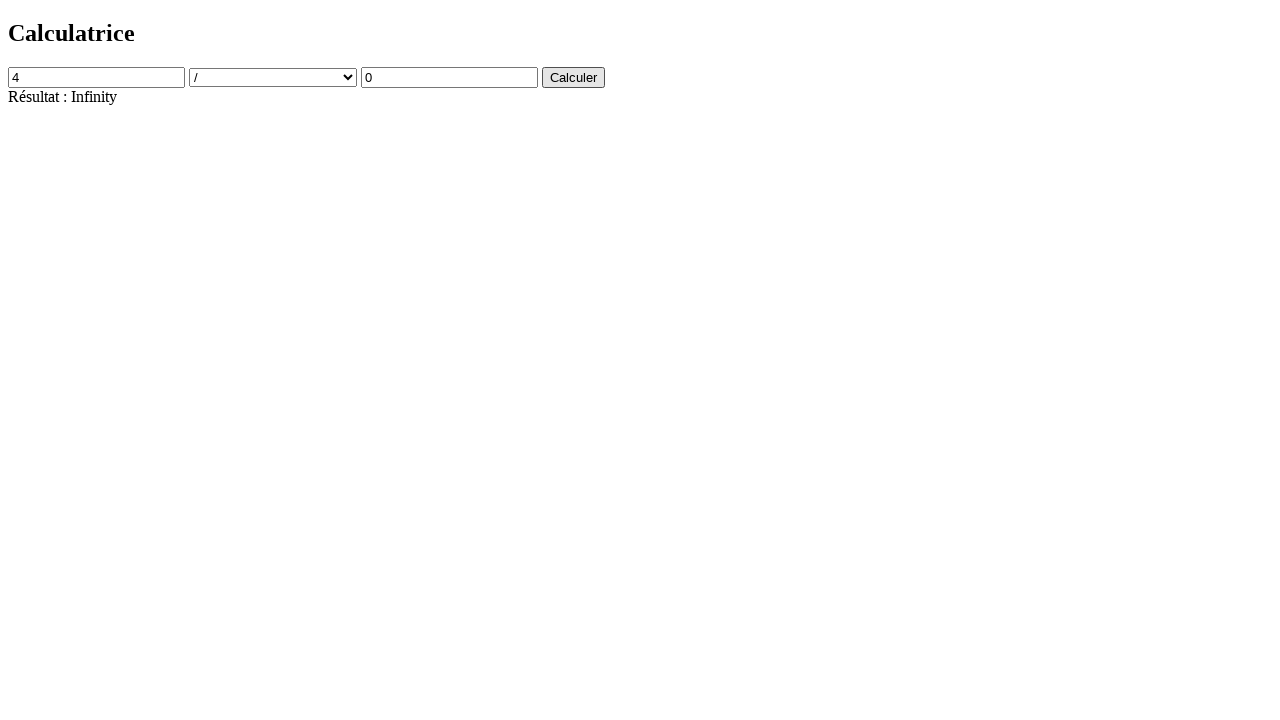

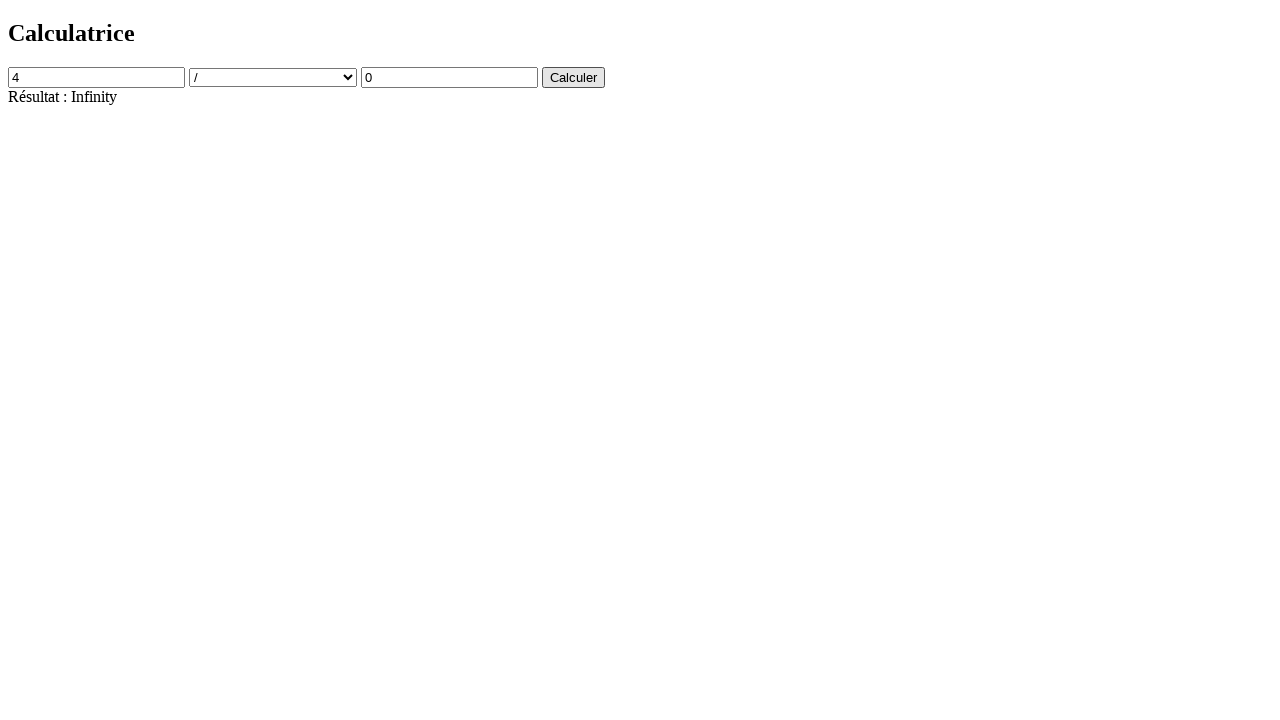